Navigates to an OpenCart demo site and verifies the page title and URL are correct

Starting URL: https://naveenautomationlabs.com/opencart/

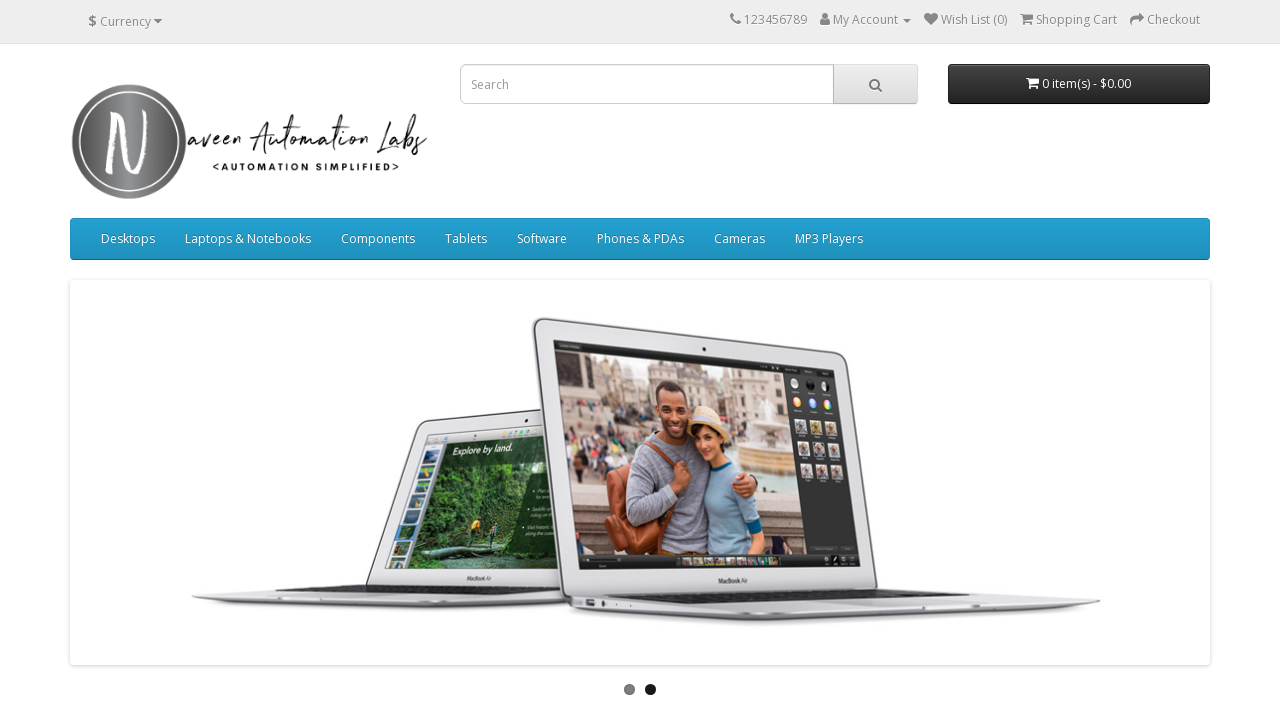

Navigated to OpenCart demo site at https://naveenautomationlabs.com/opencart/
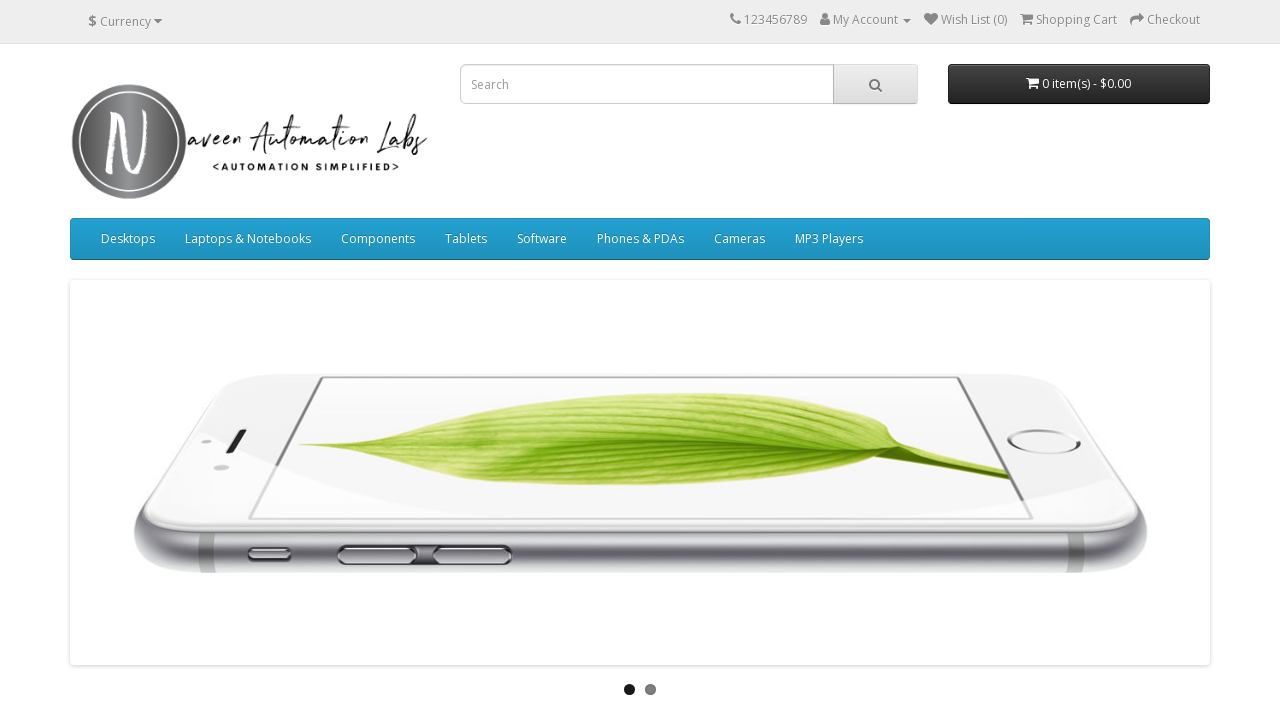

Retrieved page title: 'Your Store'
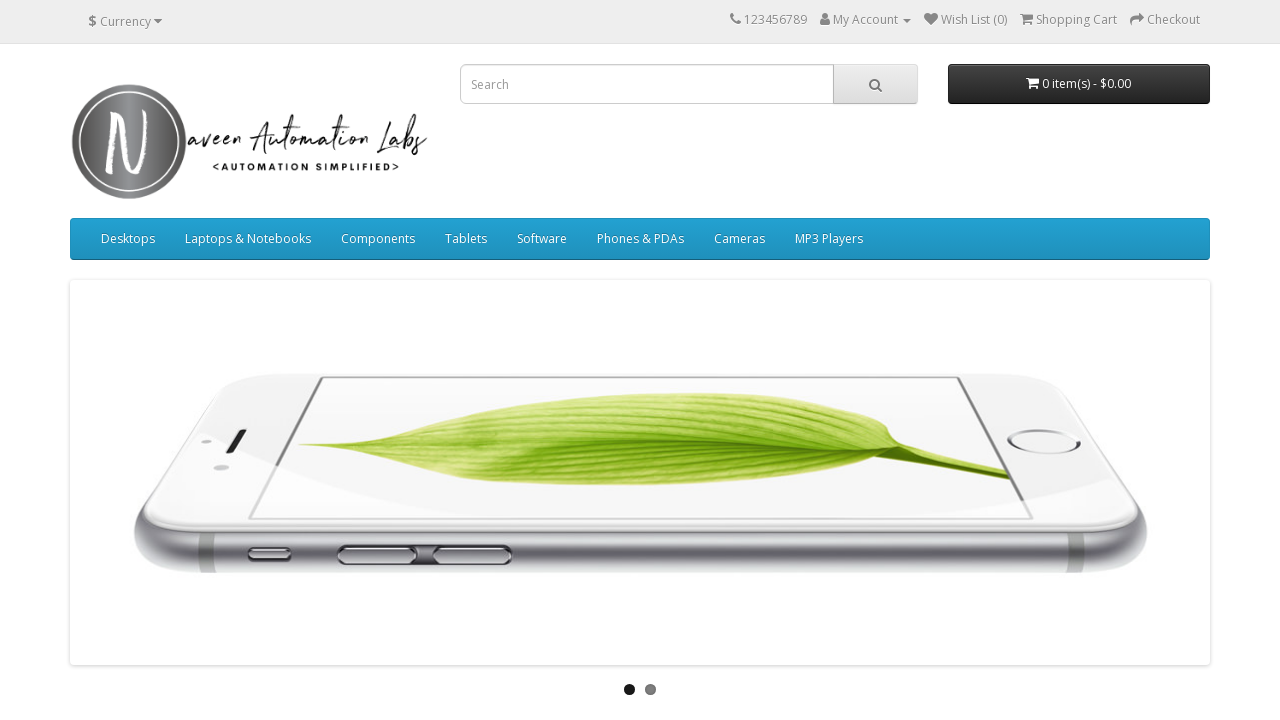

Verified page title matches expected value 'Your Store'
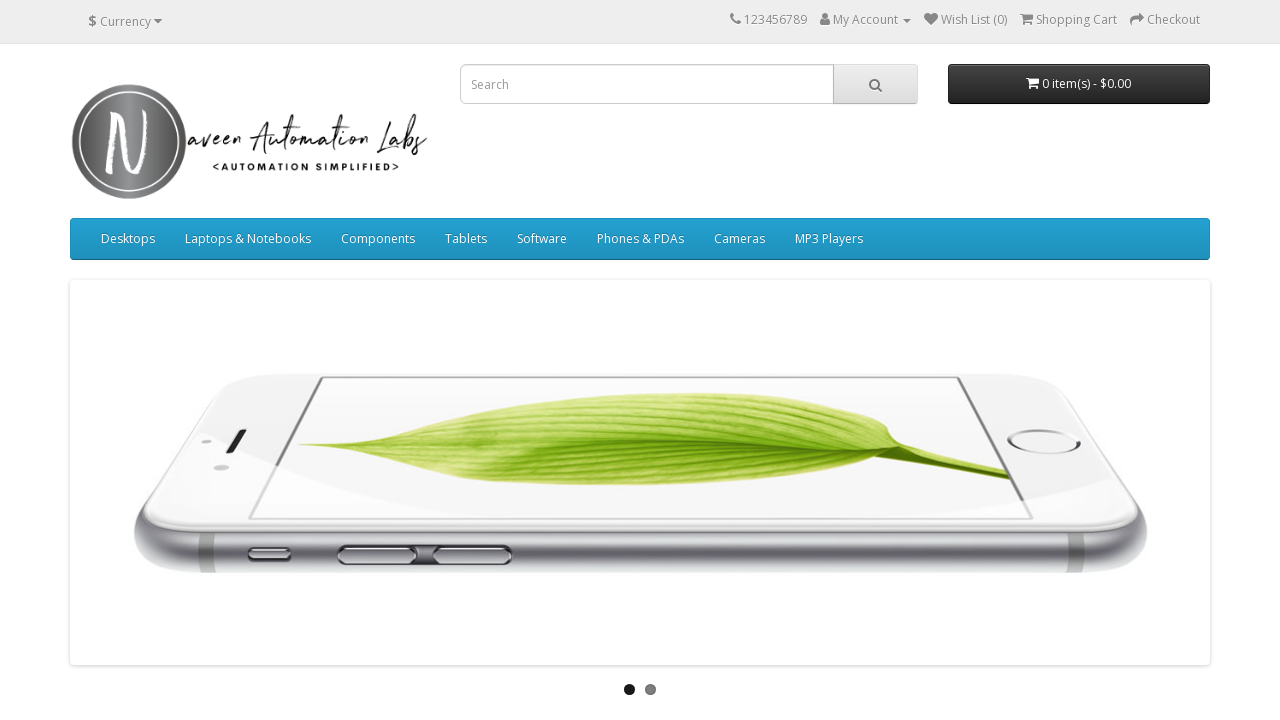

Retrieved current URL: 'https://naveenautomationlabs.com/opencart/'
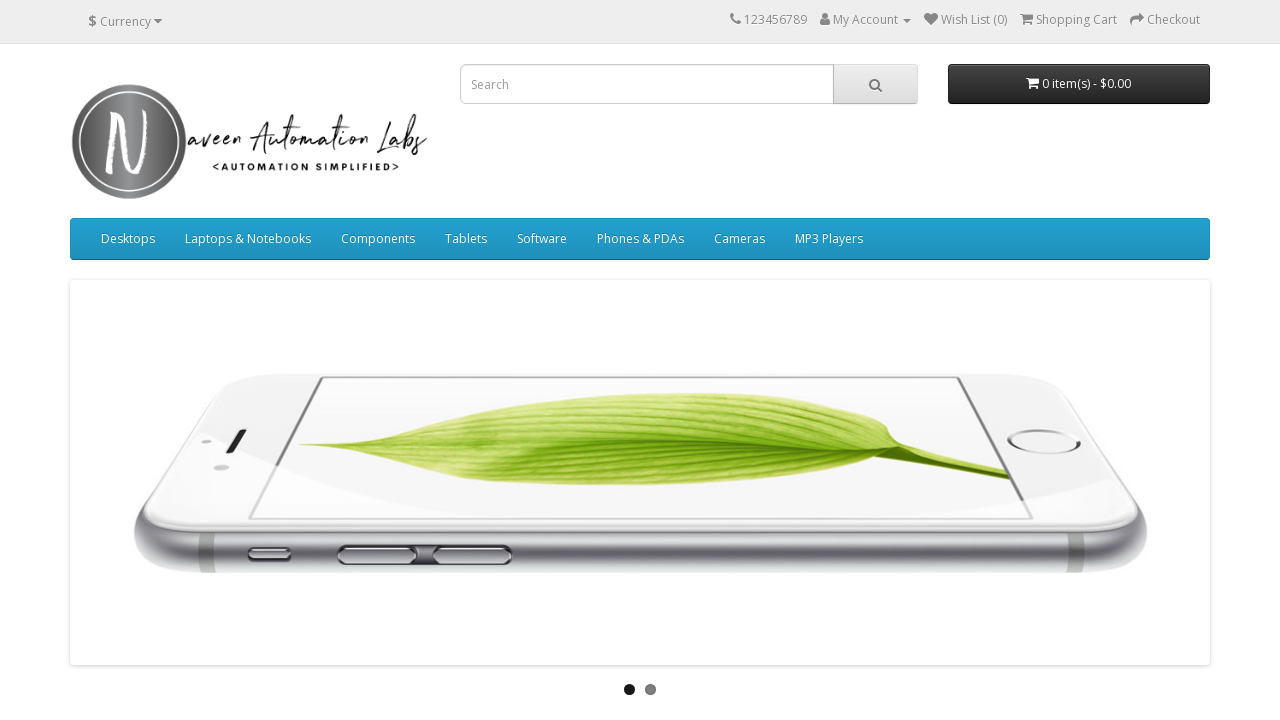

Verified URL contains expected domain 'naveenautomationlabs.com'
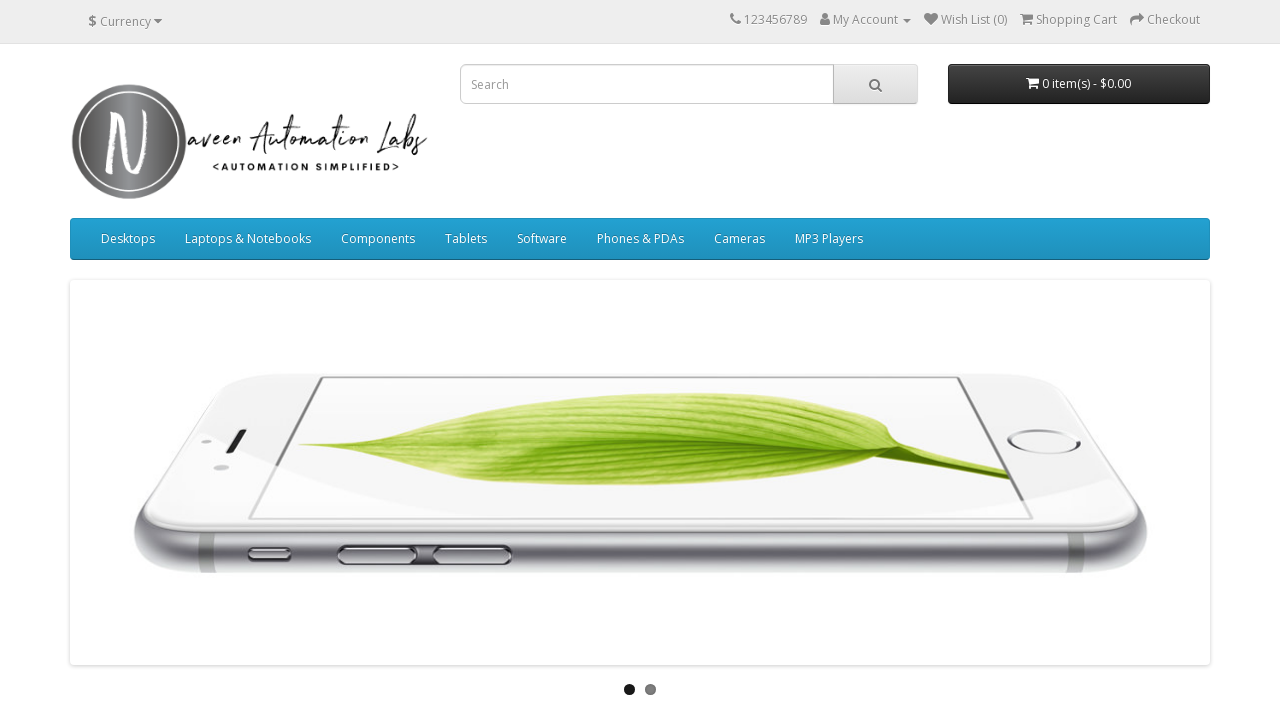

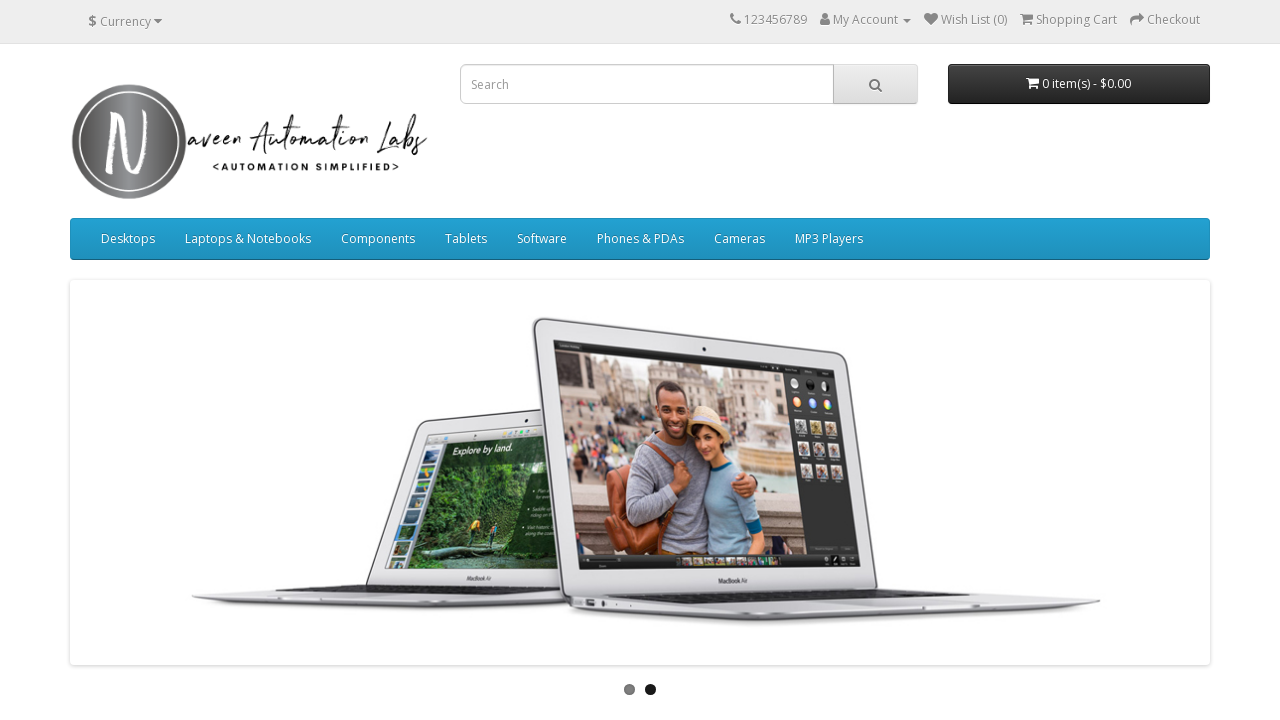